Tests dropdown selection functionality on the etrain.info website by selecting different options using various methods (by value, by text, and by index)

Starting URL: https://etrain.info/in

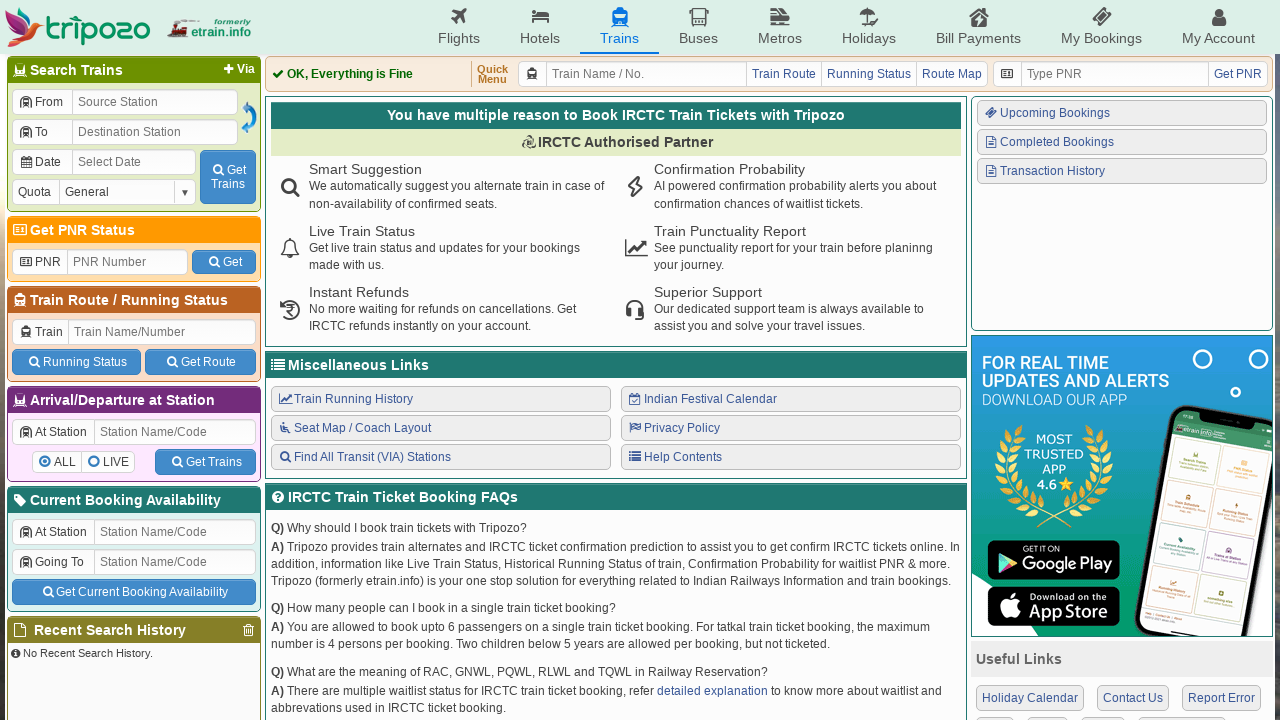

Waited for dropdown element #tbsfi5 to be available
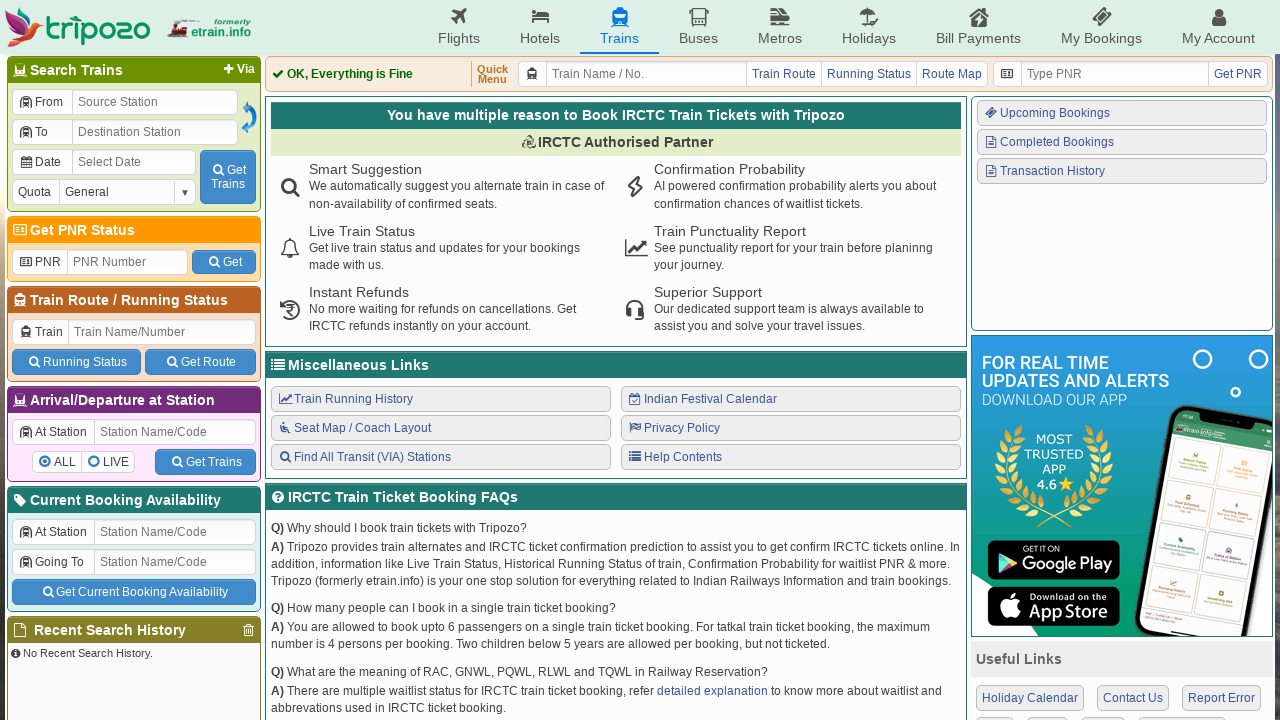

Selected dropdown option by value 'SS' on #tbsfi5
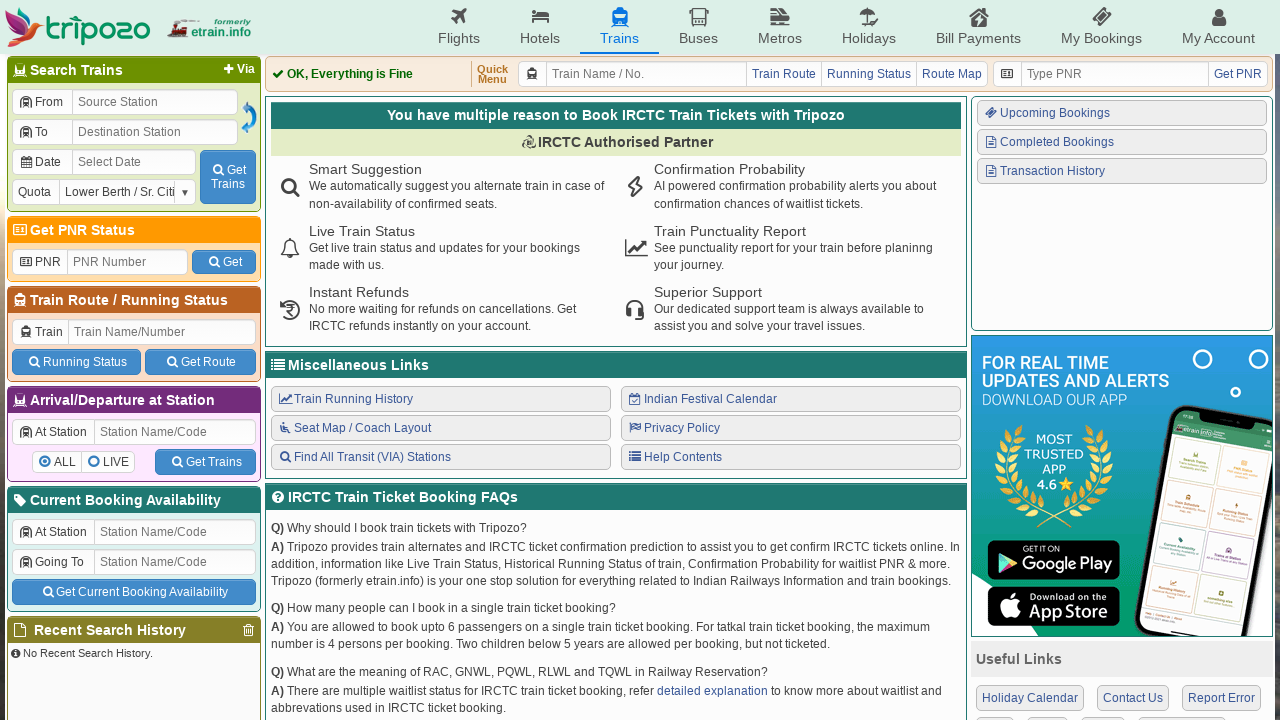

Selected dropdown option by visible text 'Foreign Tourist' on #tbsfi5
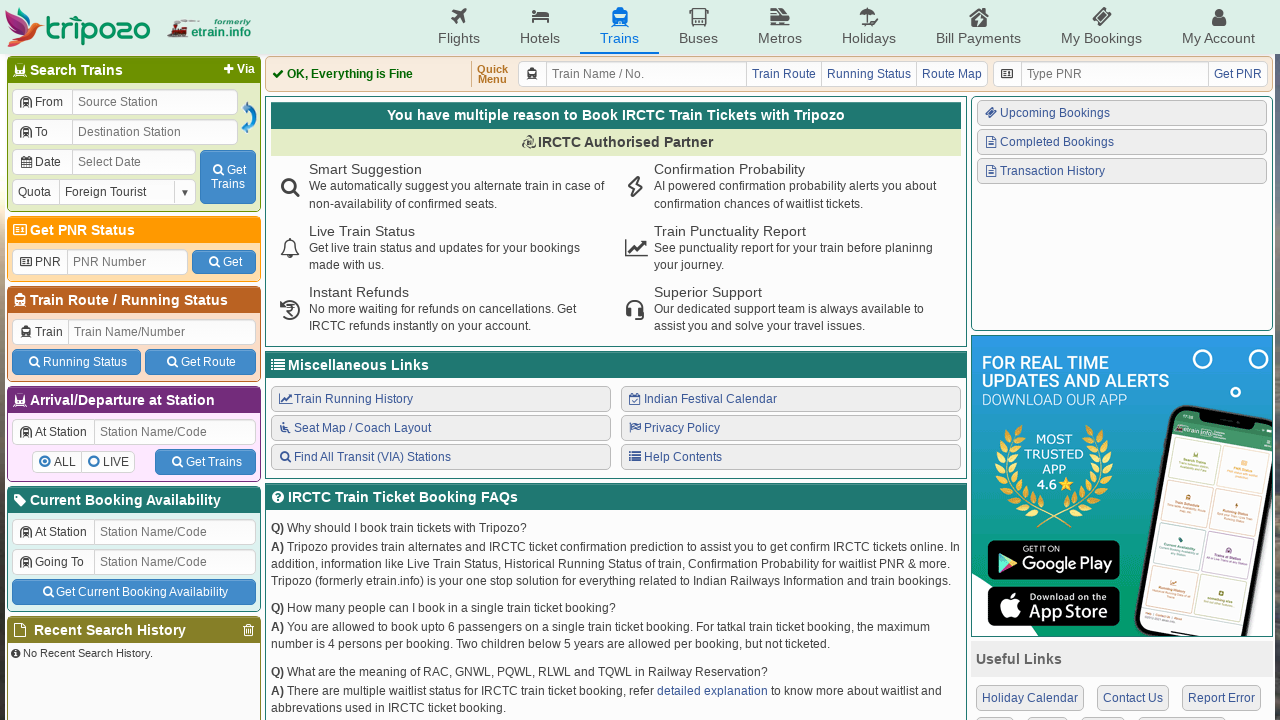

Selected dropdown option by index 5 on #tbsfi5
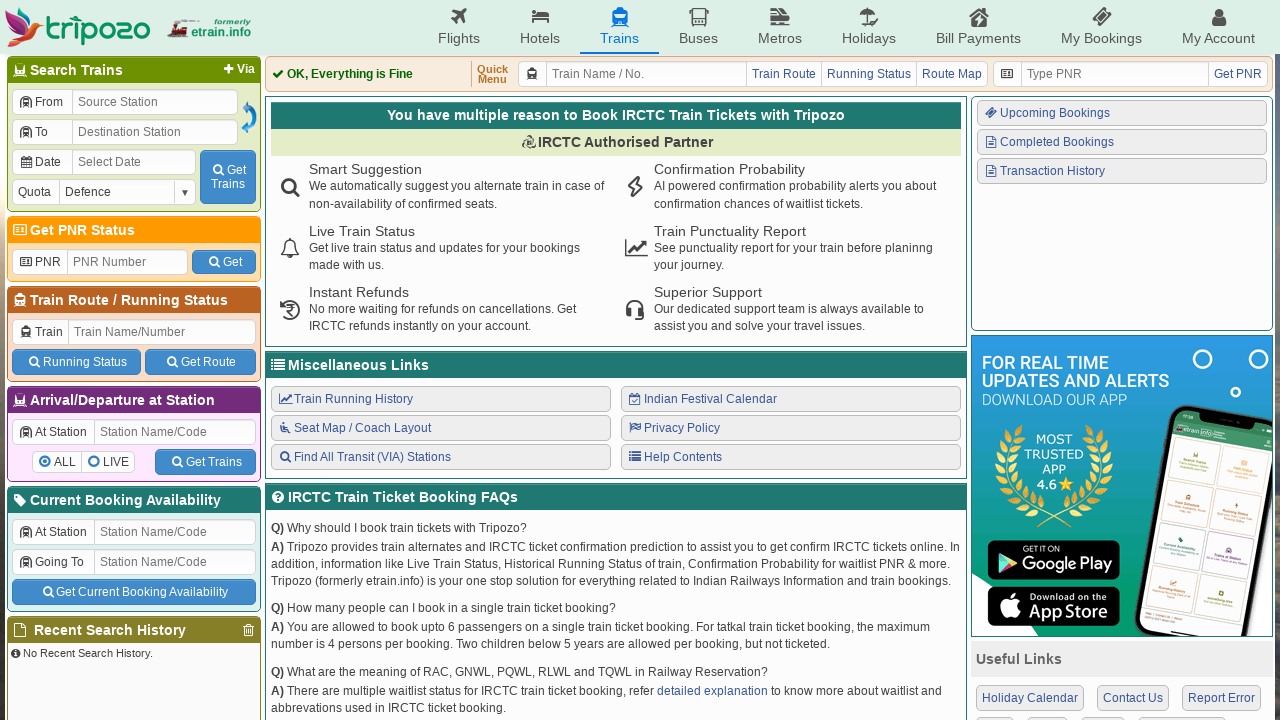

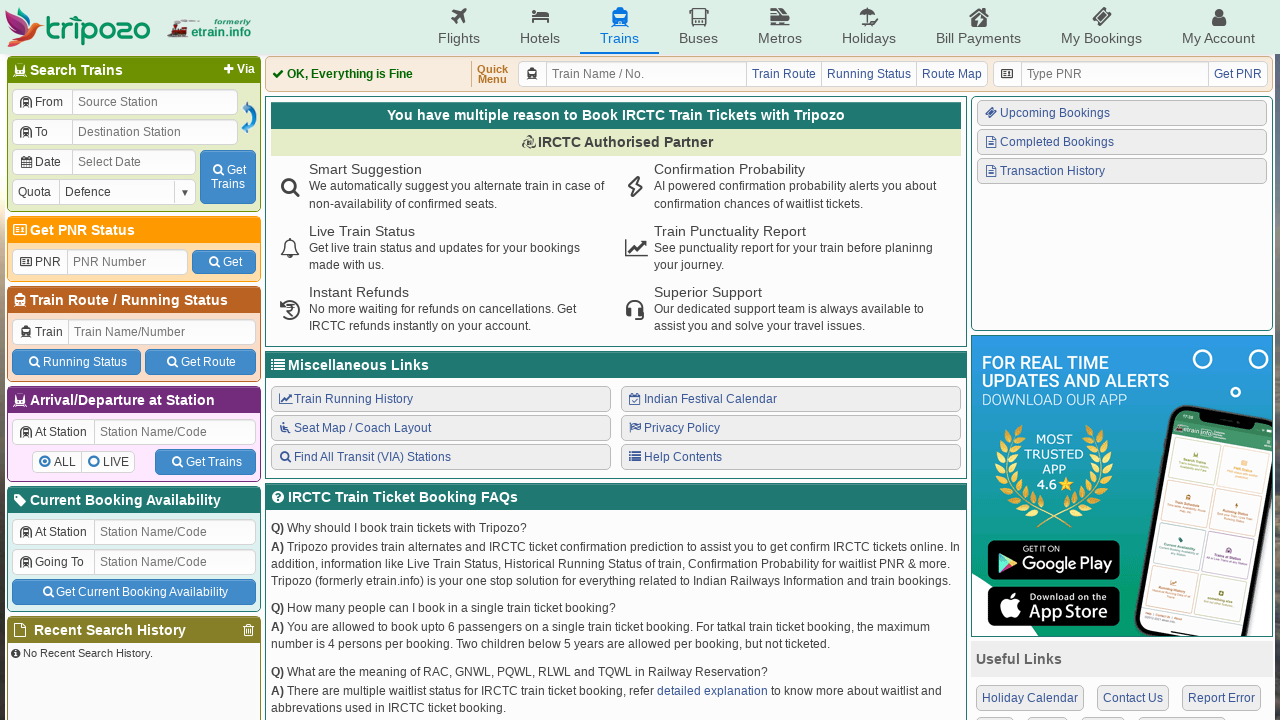